Tests drag and drop functionality by dragging an image element to two different drop zones sequentially

Starting URL: https://grotechminds.com/drag-and-drop/

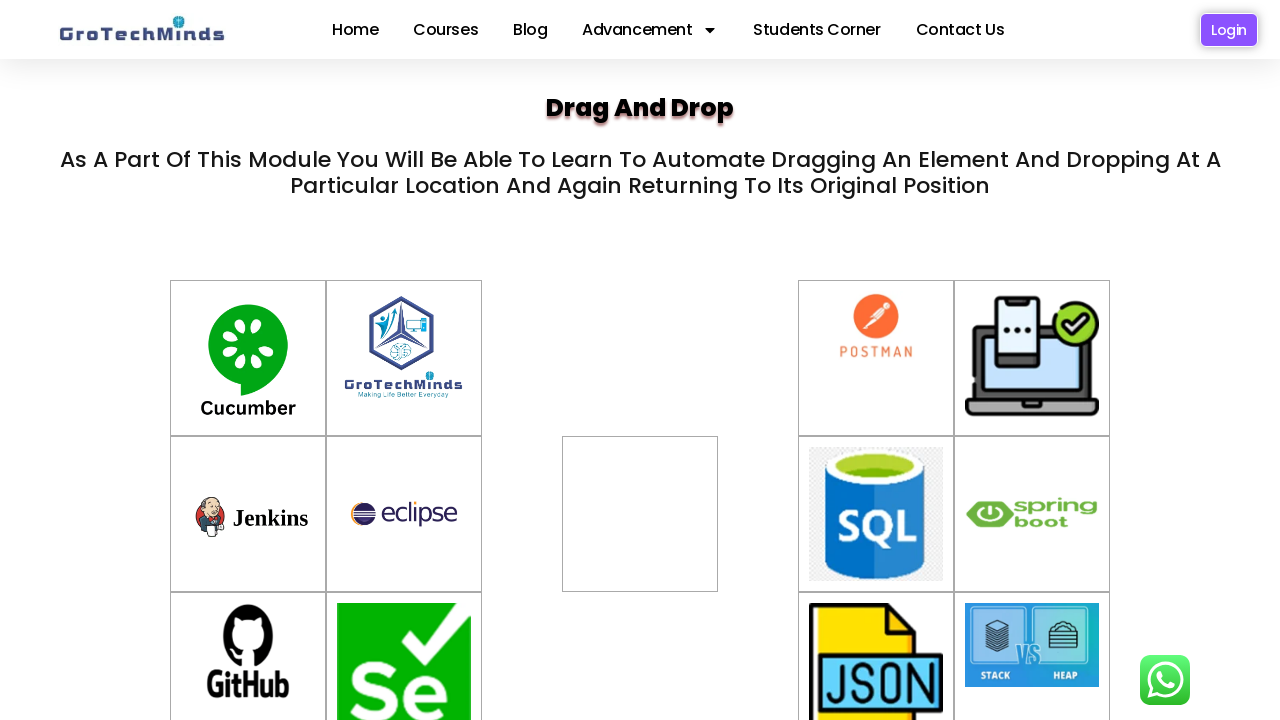

Located draggable image element with id 'drag4'
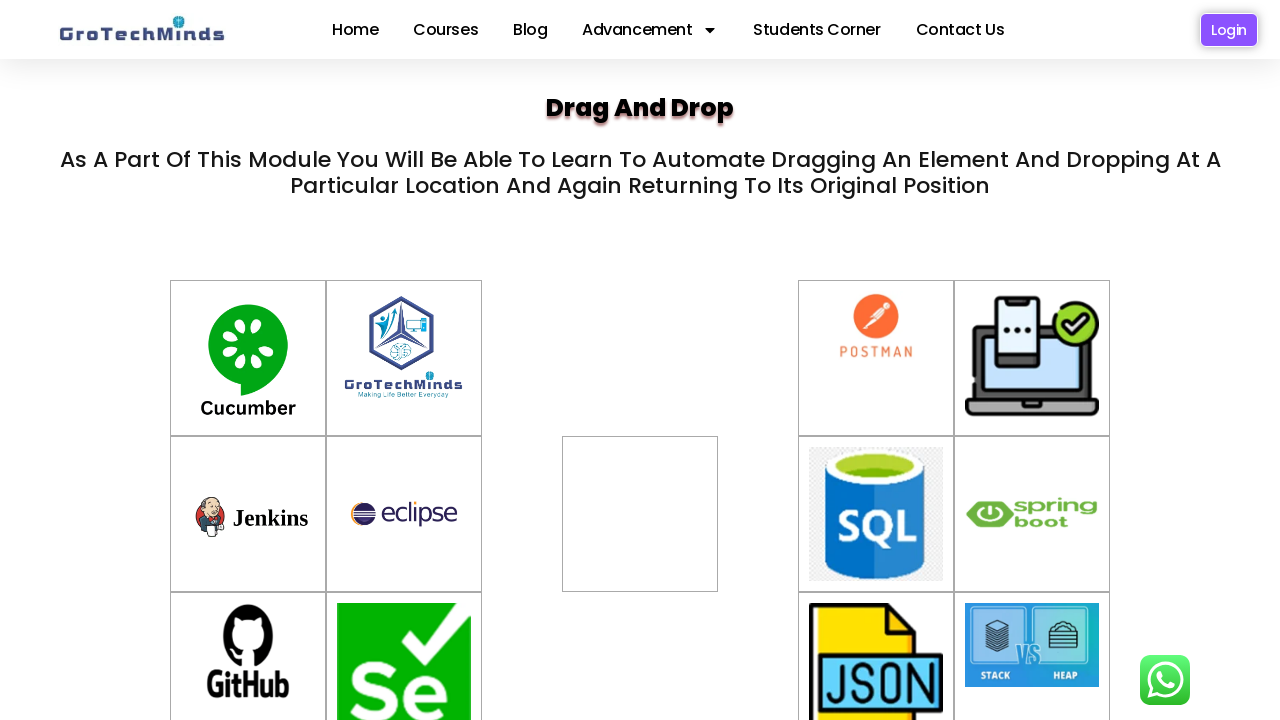

Located first drop zone with id 'div2'
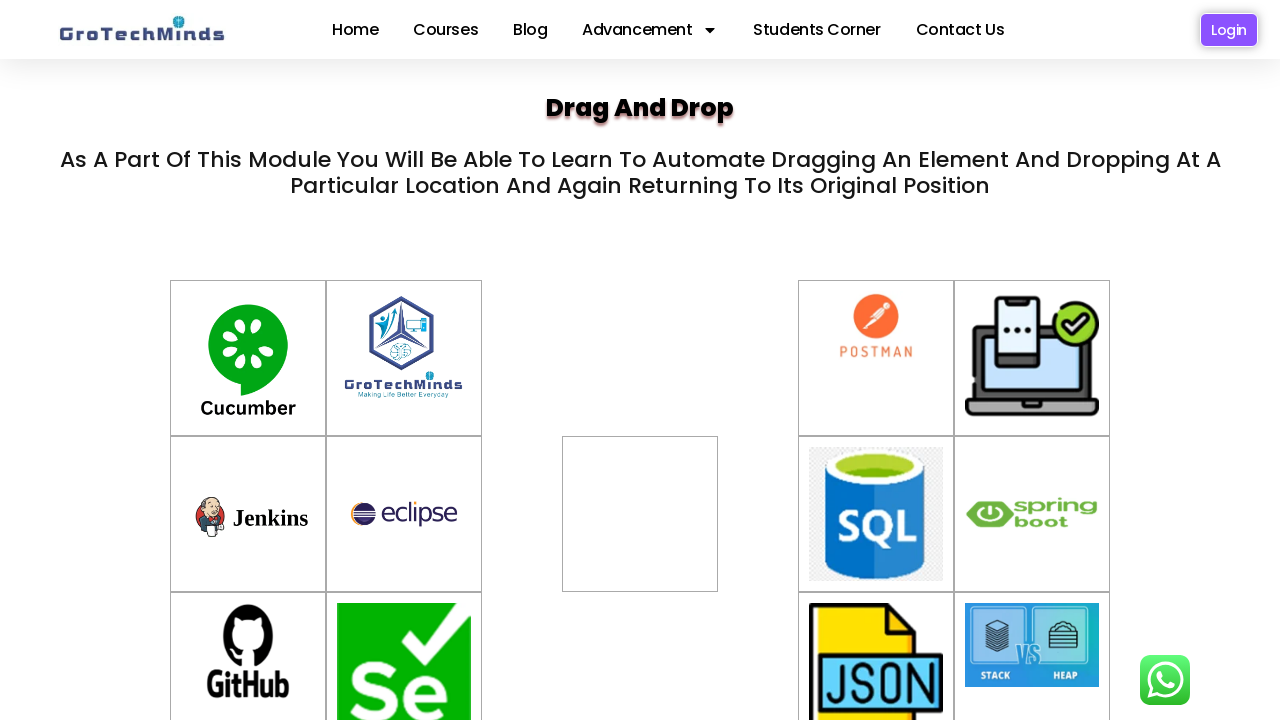

Located second drop zone with id 'container-3'
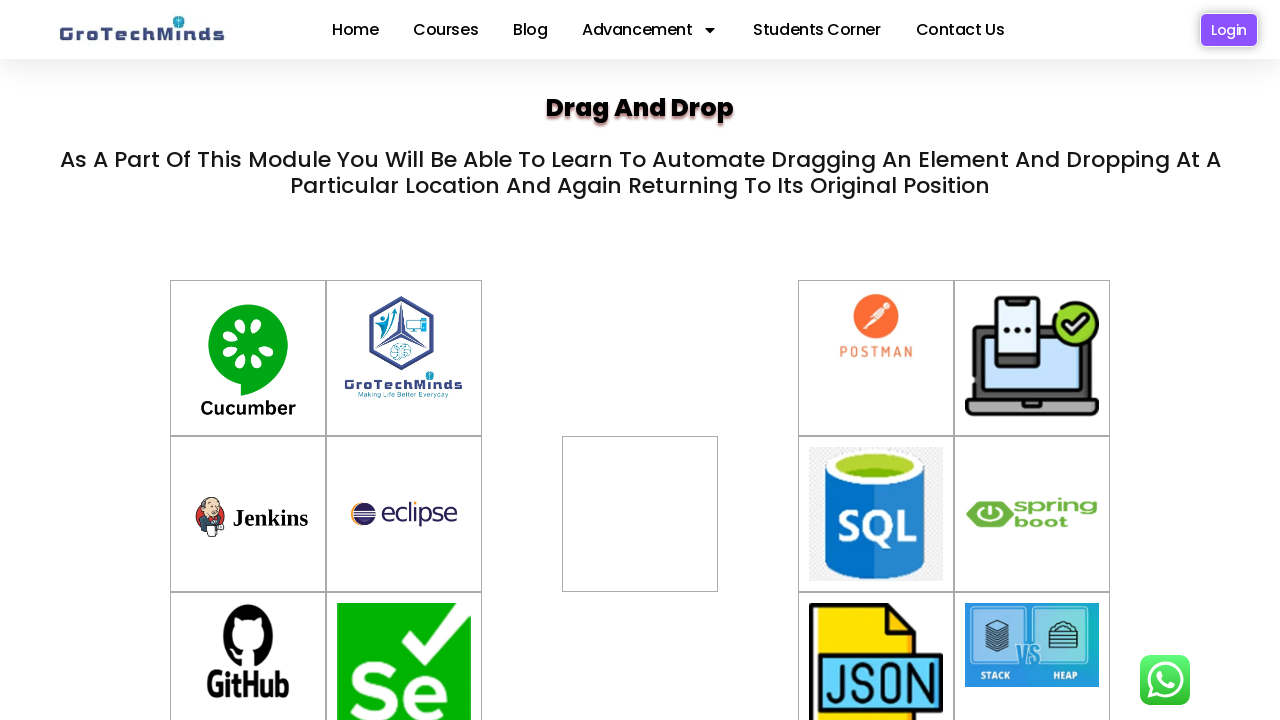

Dragged image element to first drop zone (div2) at (640, 514)
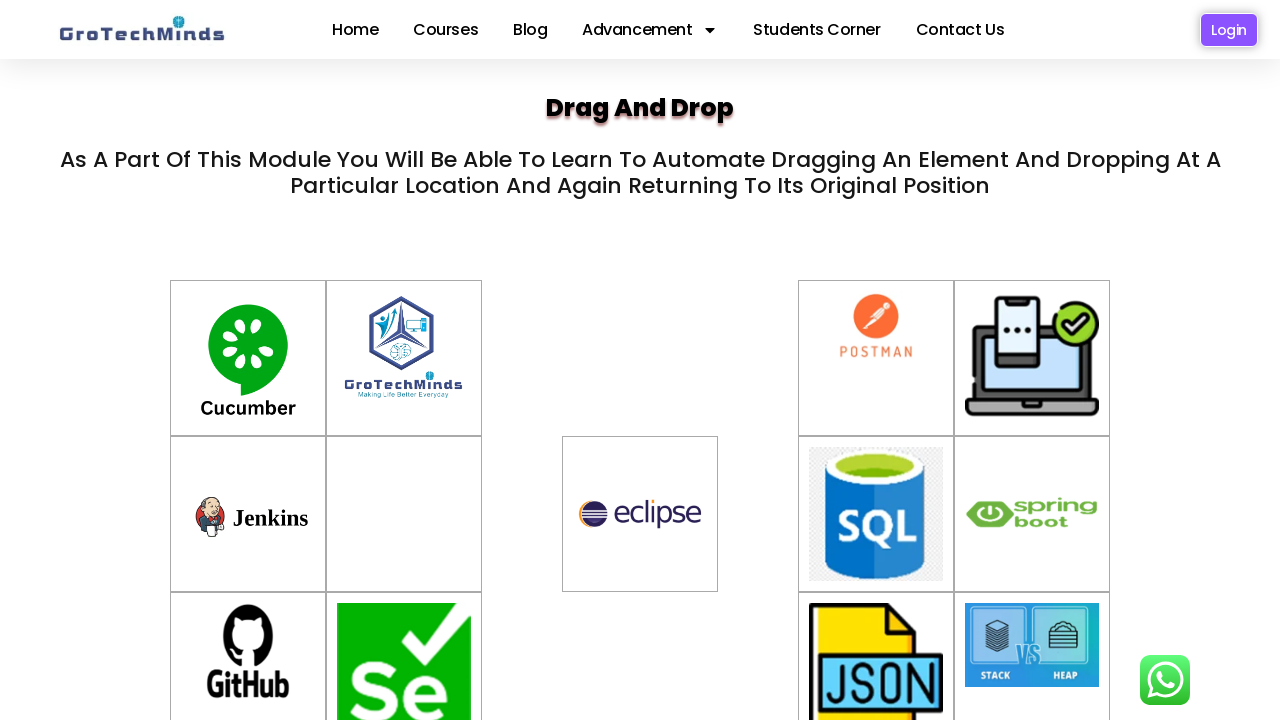

Waited 2 seconds for first drag and drop to complete
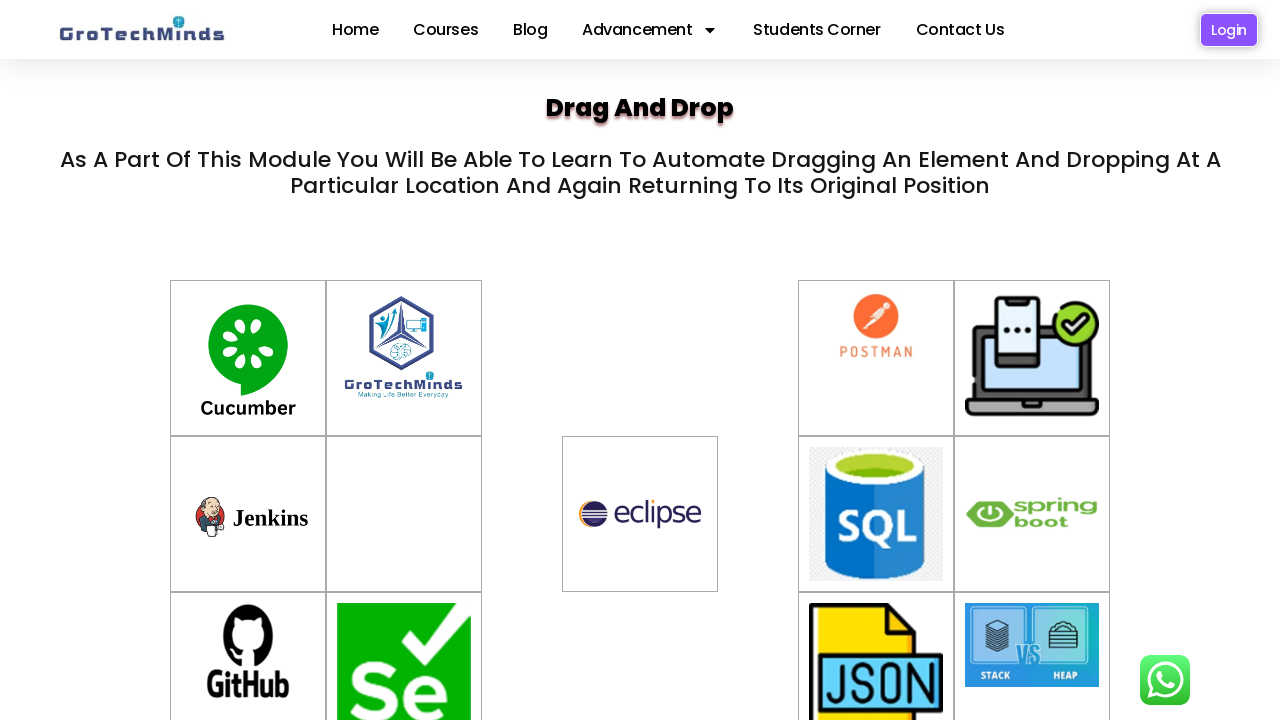

Dragged image element to second drop zone (container-3) at (404, 514)
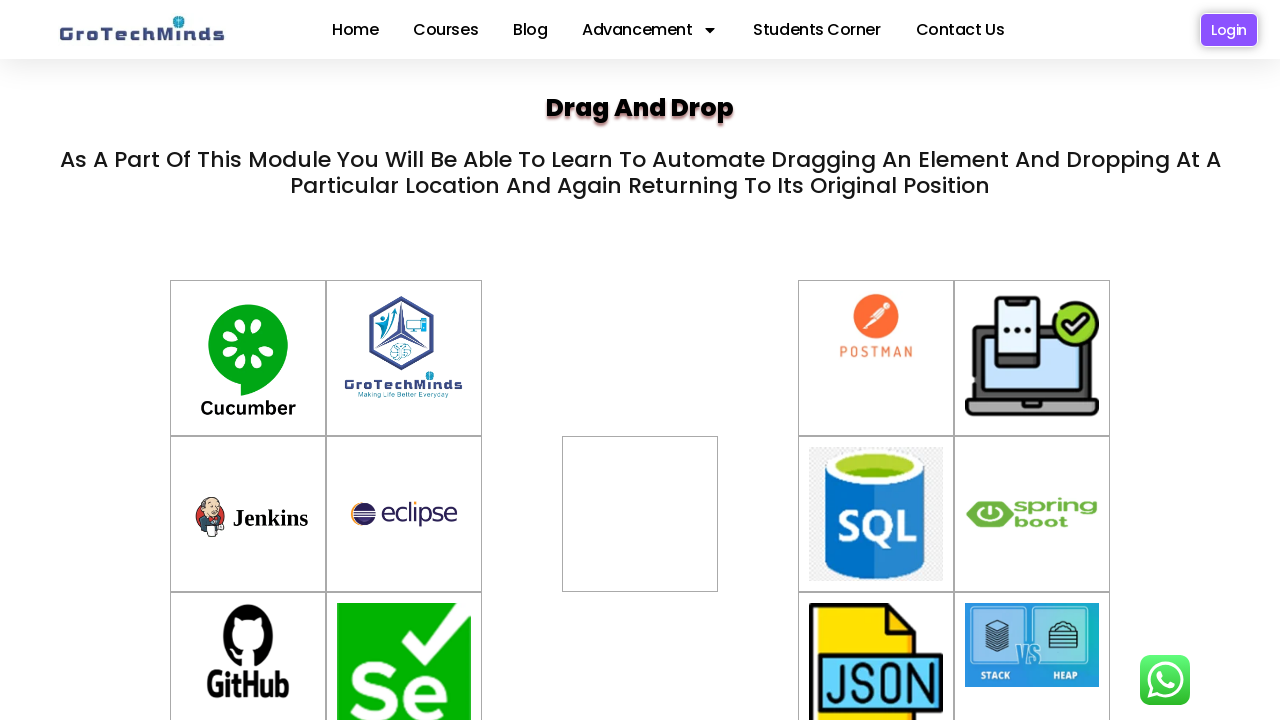

Waited 2 seconds for second drag and drop to complete
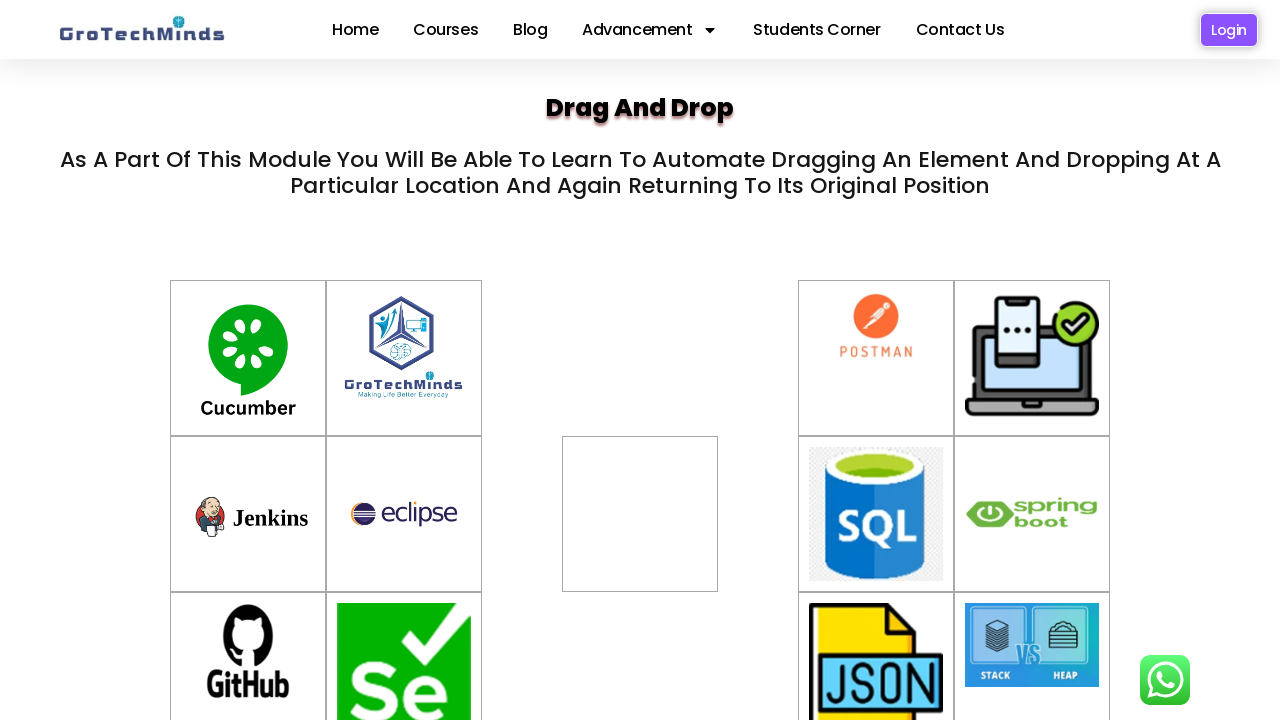

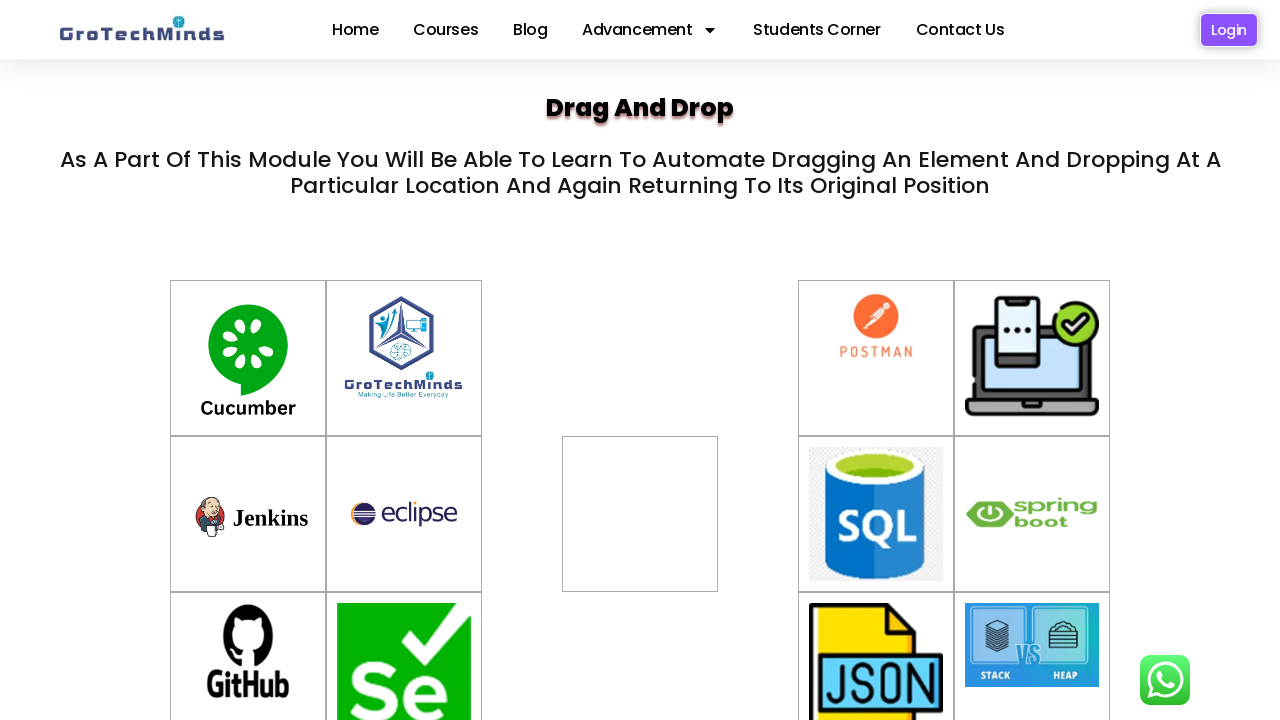